Verifies that the search input field has the correct placeholder text

Starting URL: https://rahulshettyacademy.com/seleniumPractise/#/

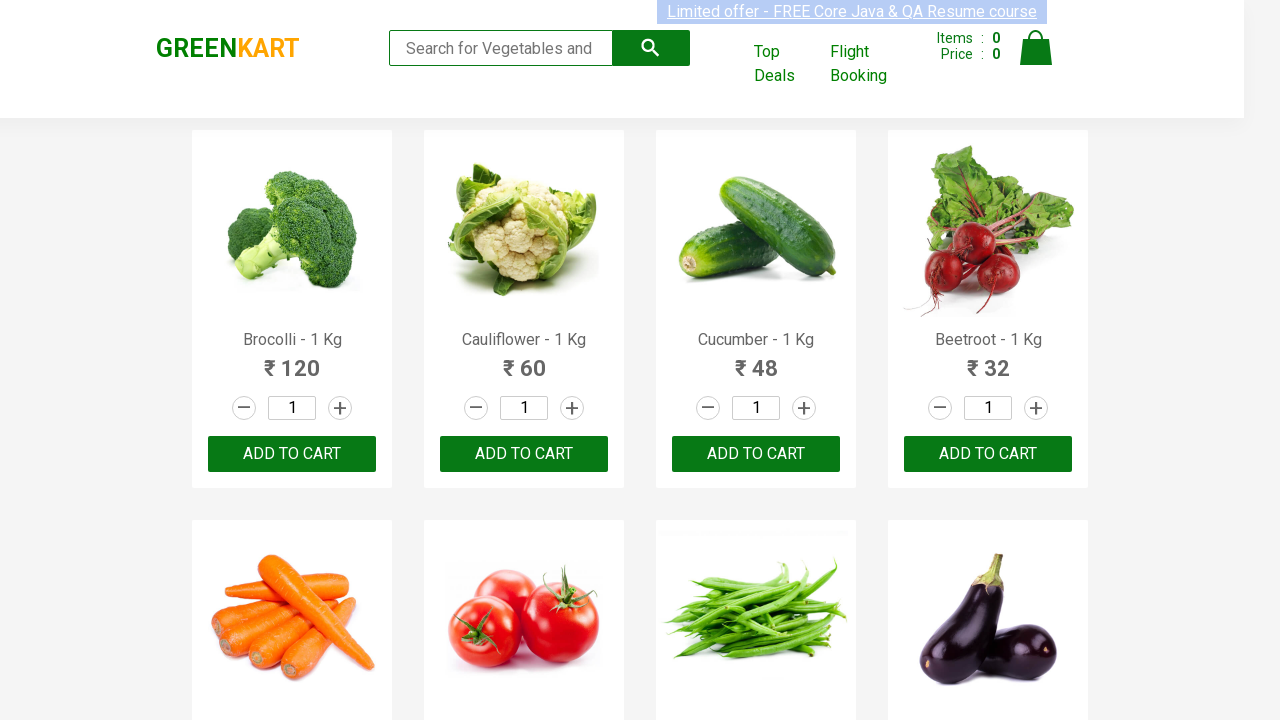

Waited for search input field with correct placeholder 'Search for Vegetables and Fruits' to be present
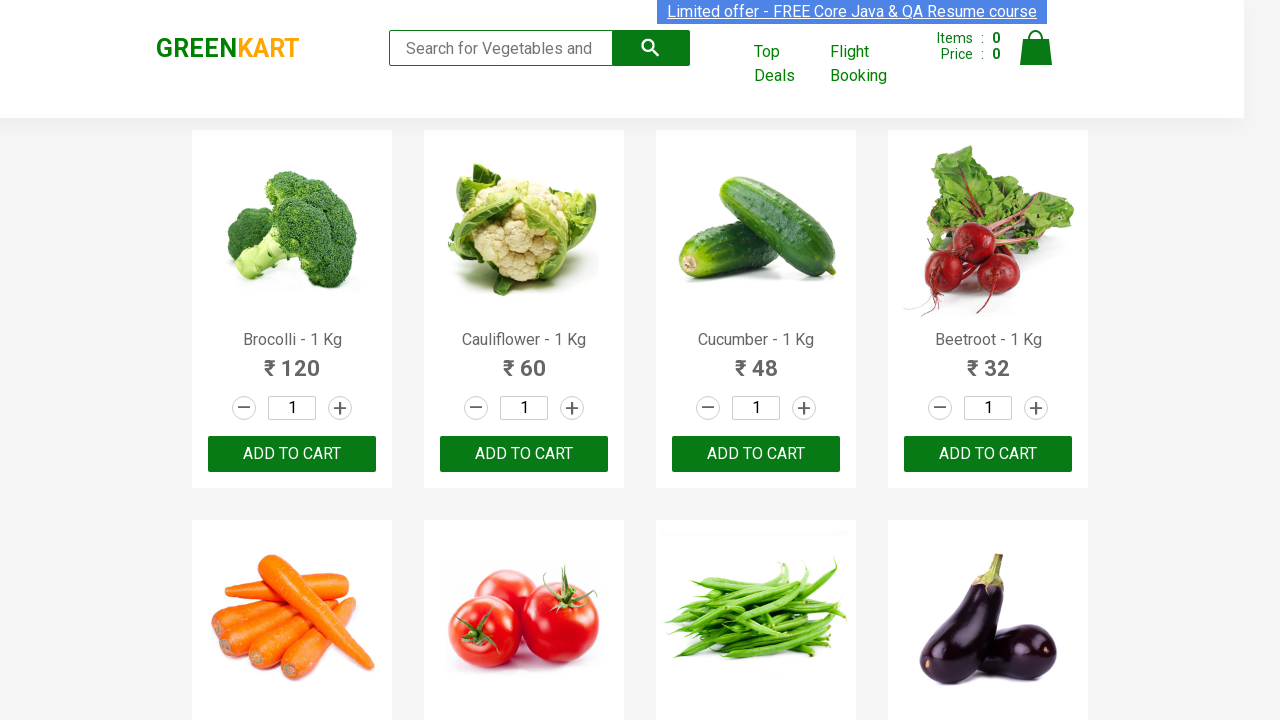

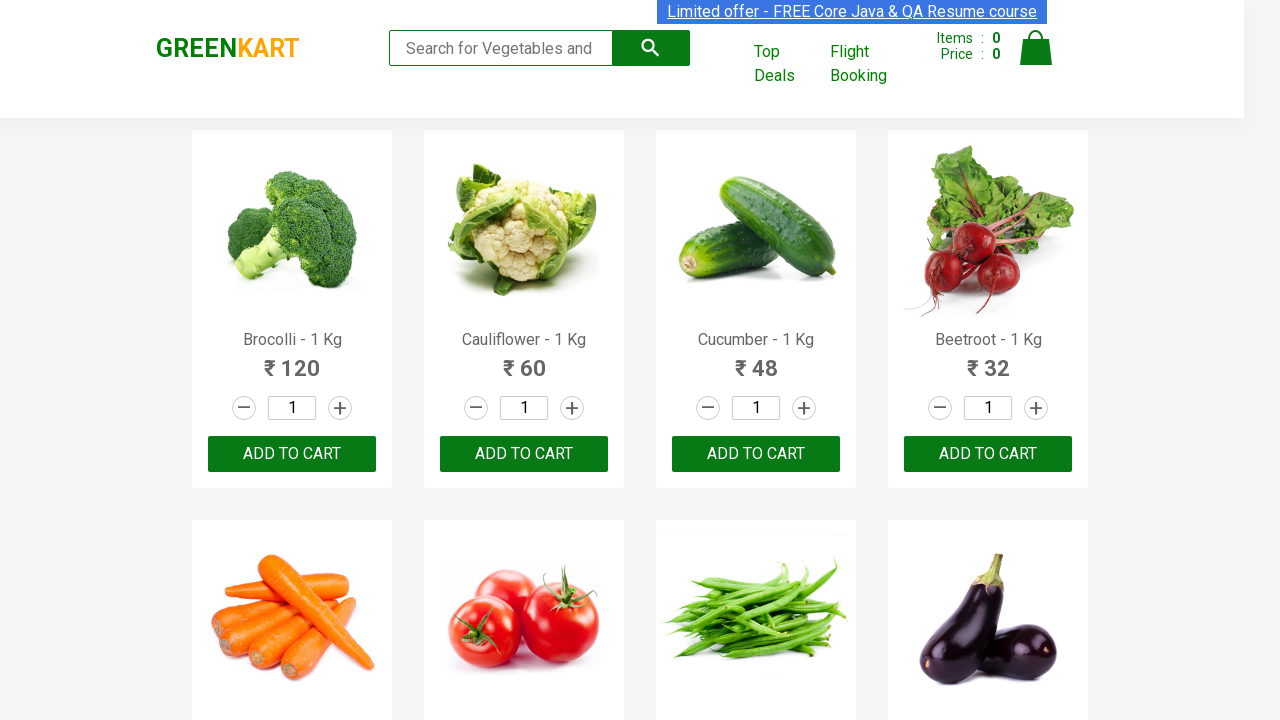